Extracts menu items from a navigation bar list

Starting URL: https://www.w3schools.com/css/css_navbar.asp

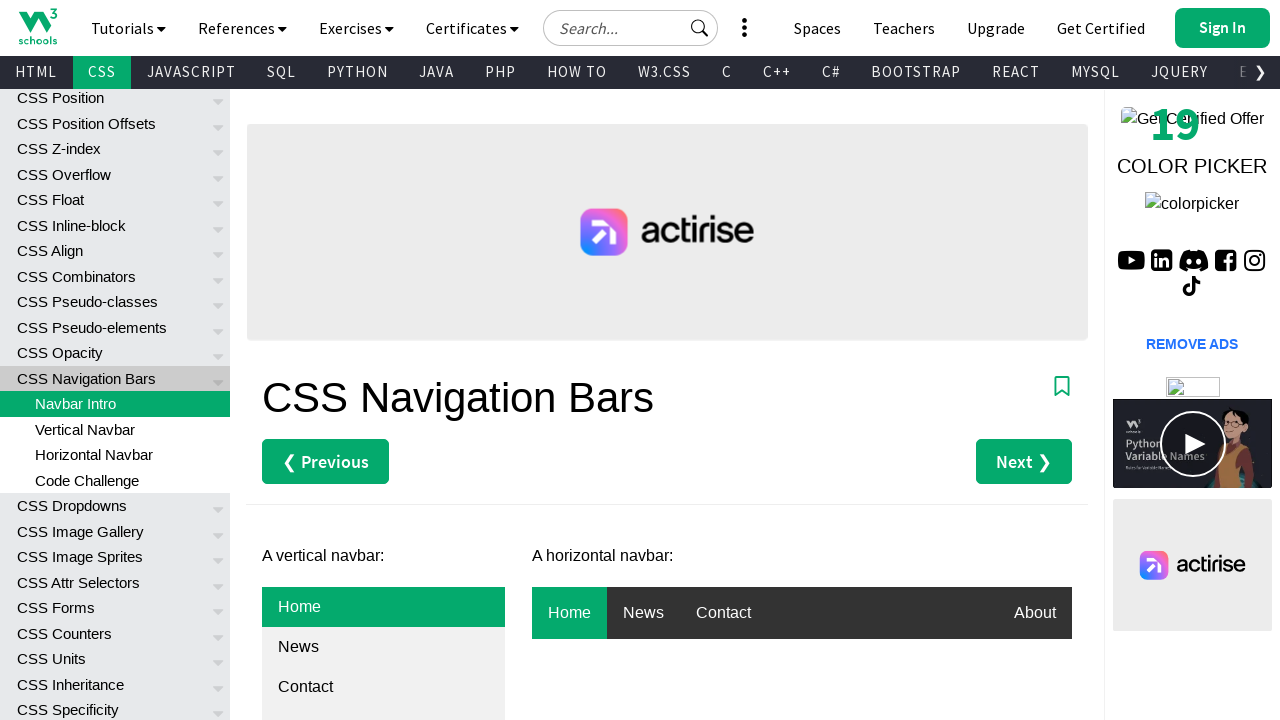

Navigated to W3Schools CSS navbar page
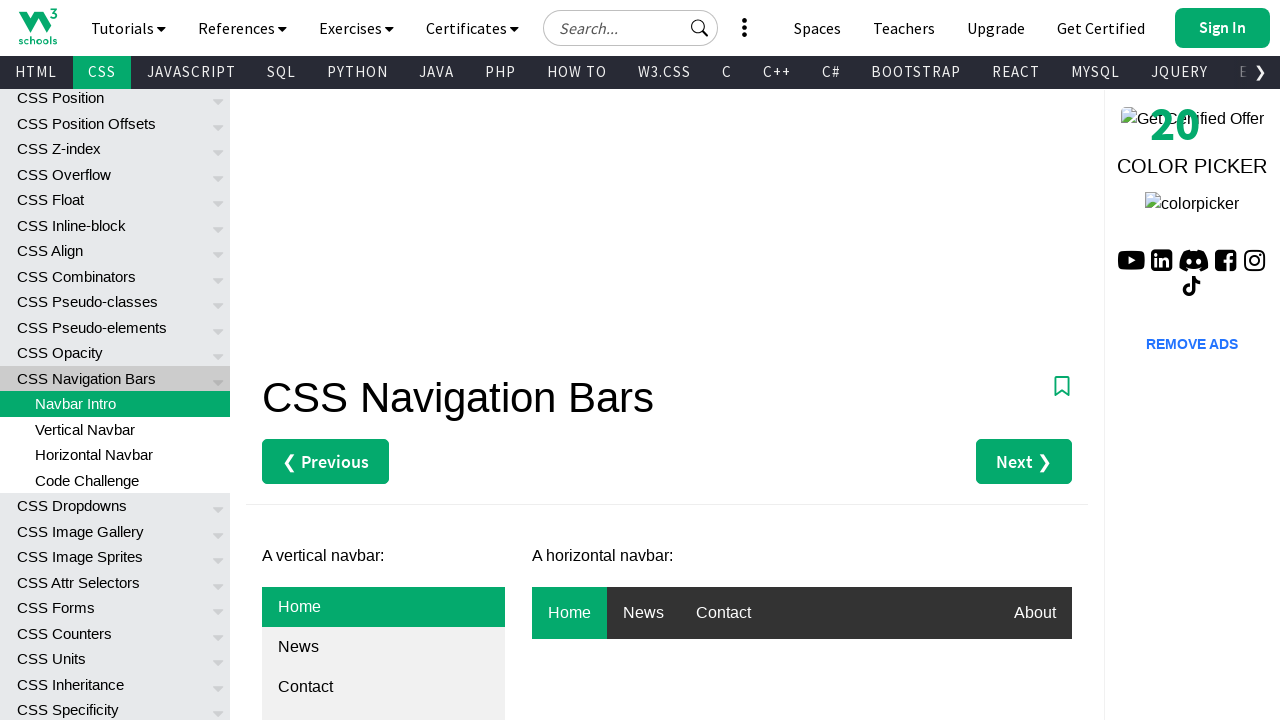

Located horizontal menu bar
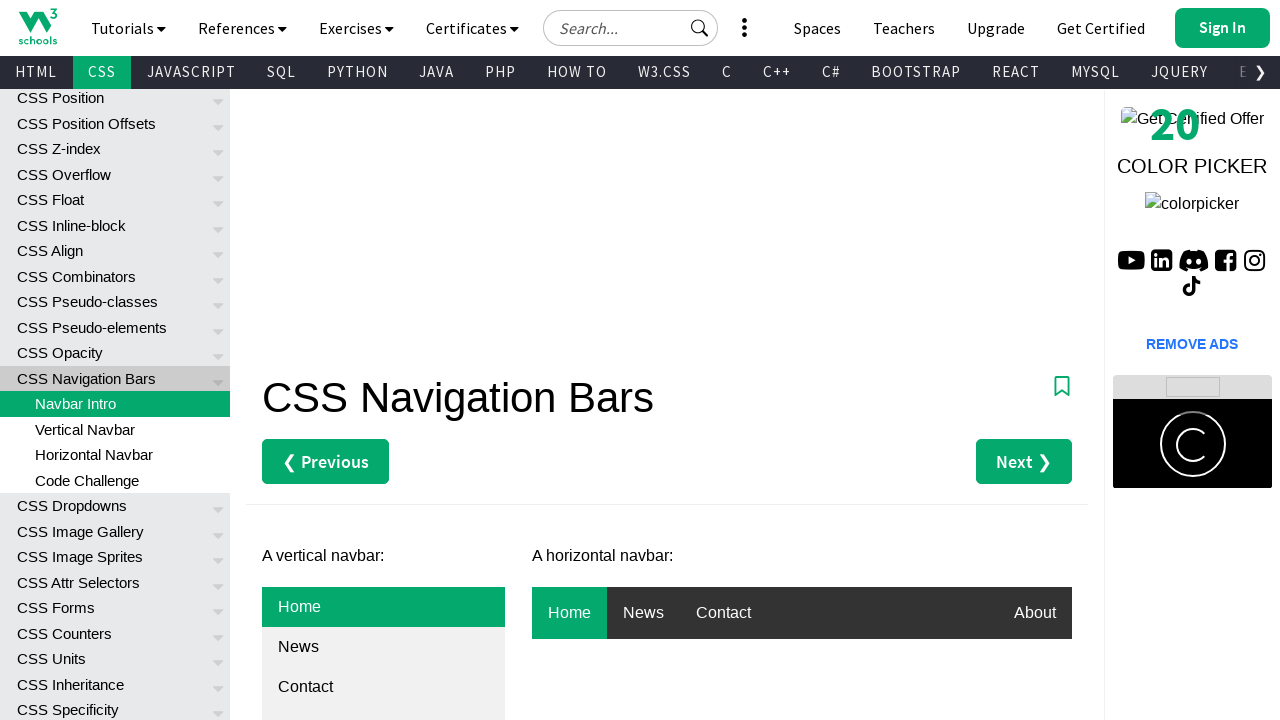

Located all menu item list elements
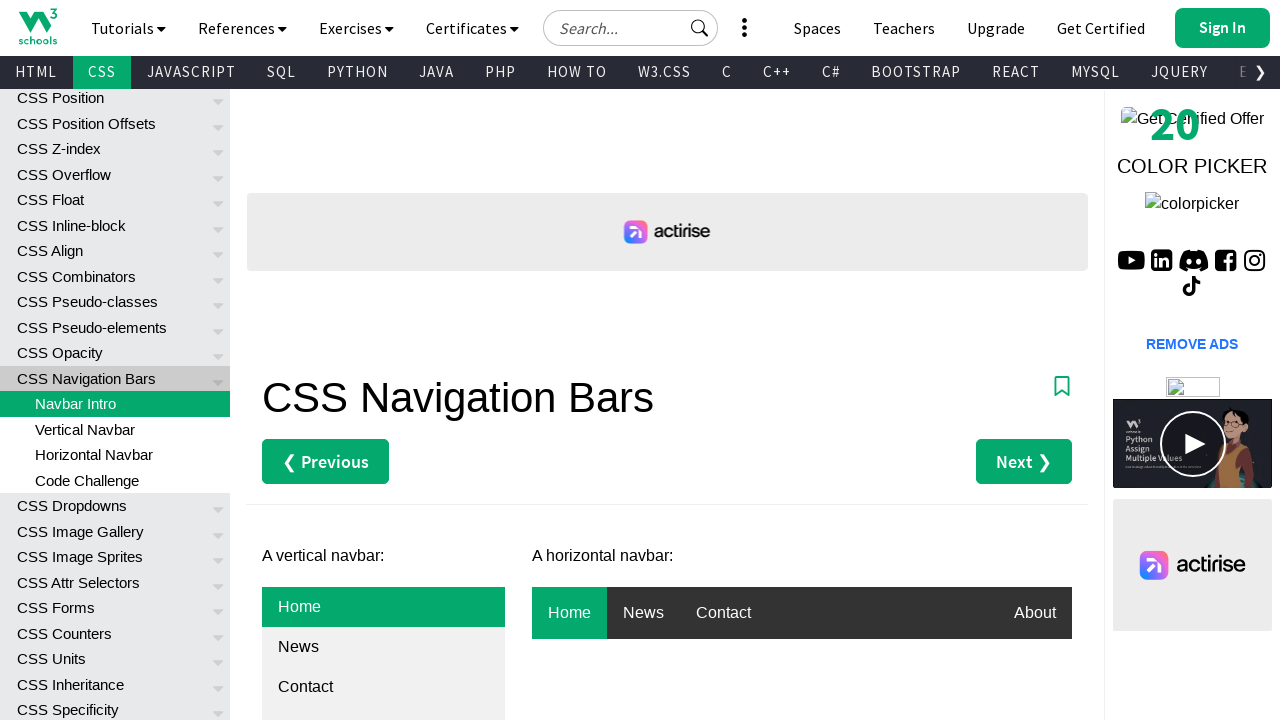

Located anchor element in second menu item
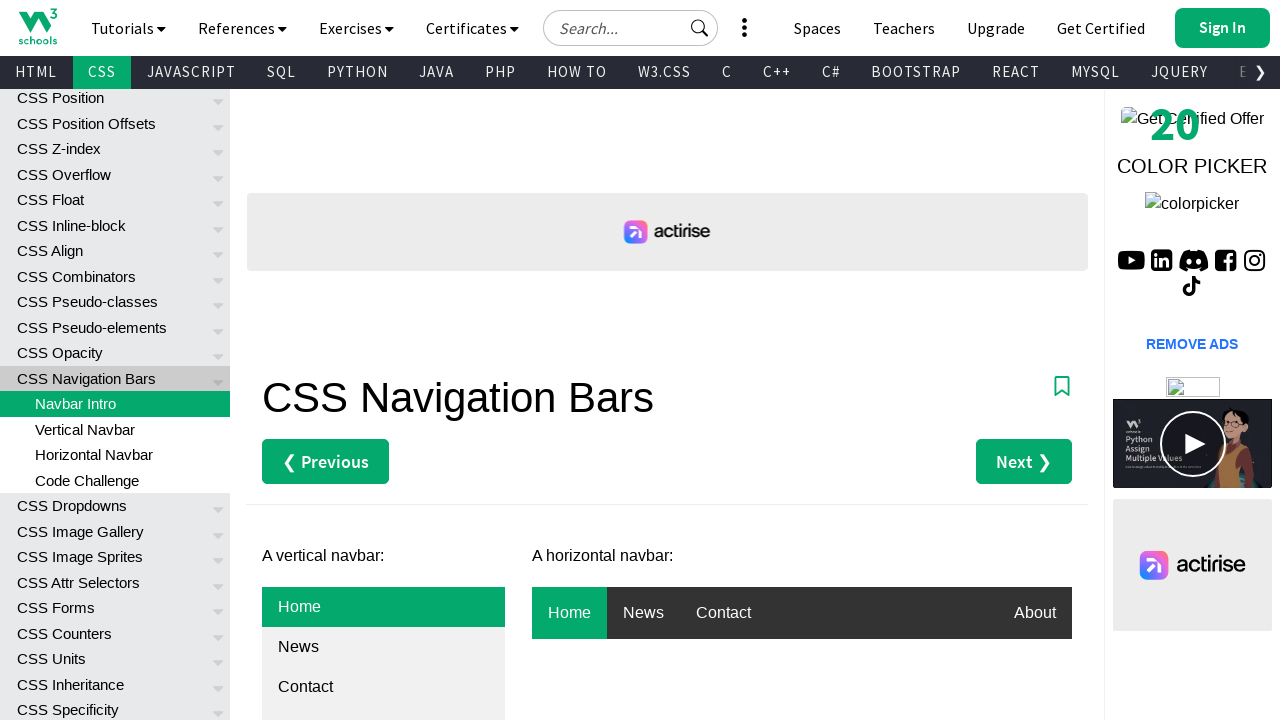

Extracted and printed second menu item text content
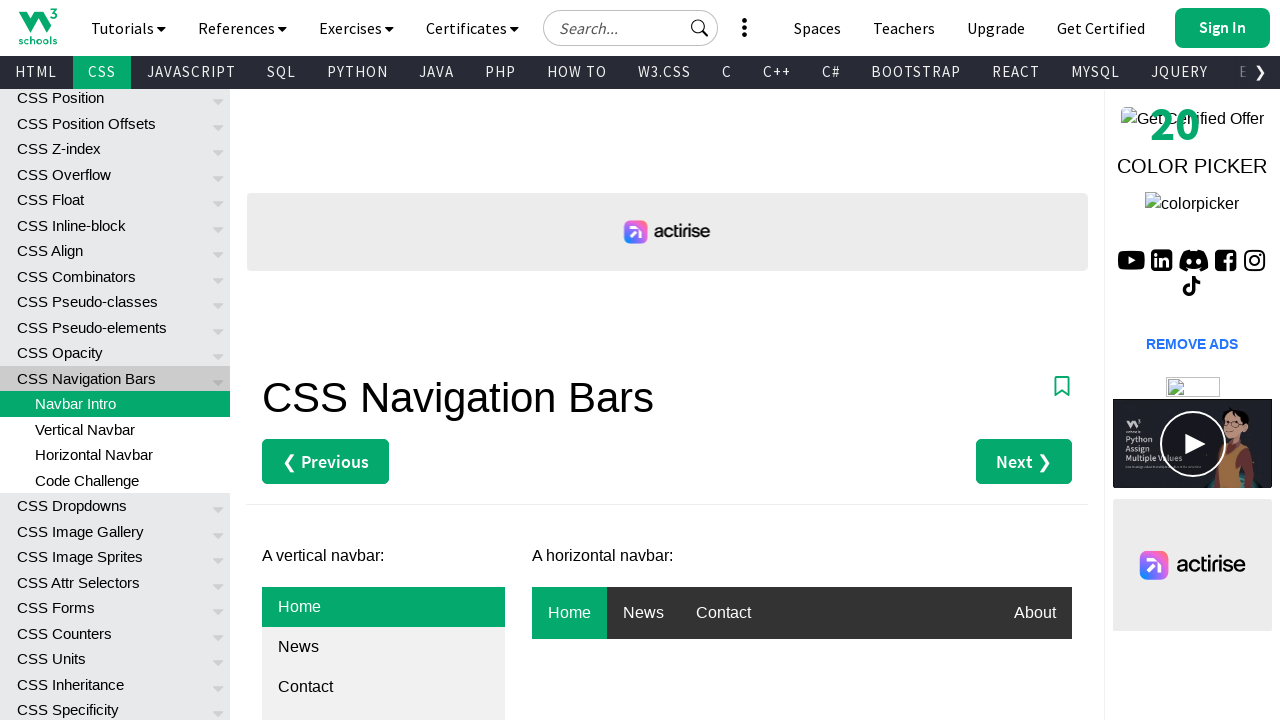

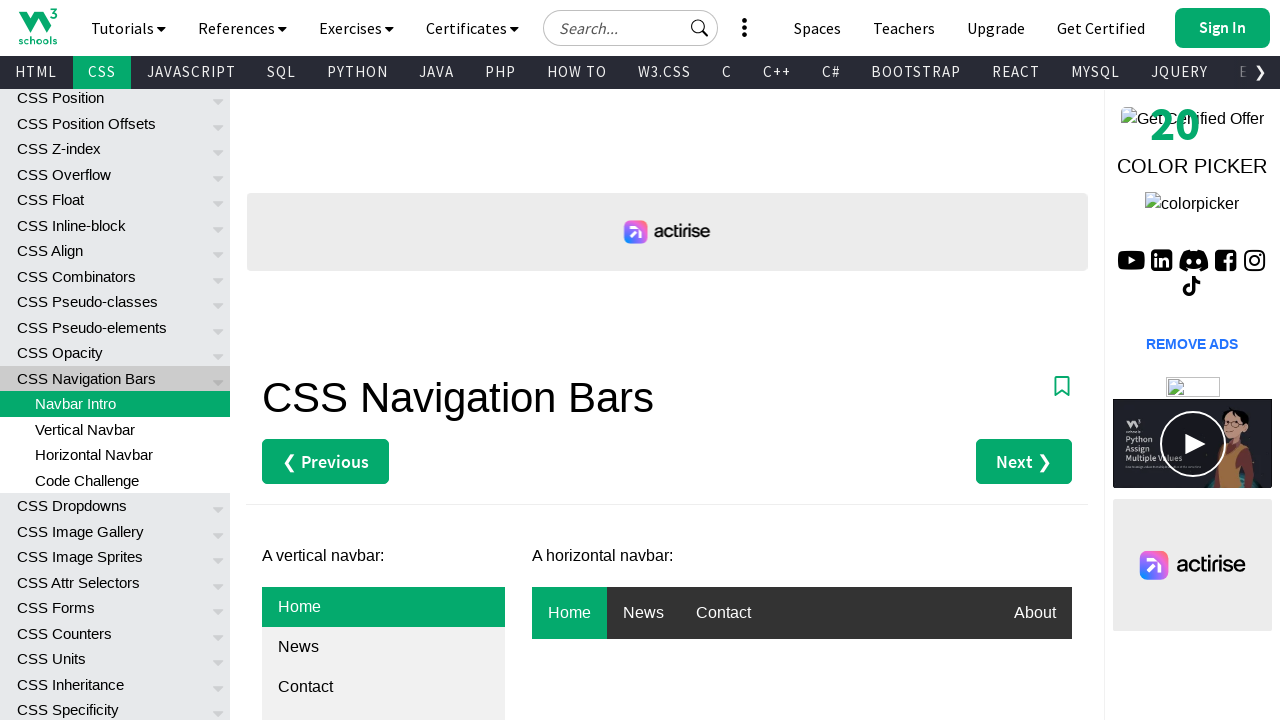